Tests dropdown select functionality by selecting Option 3, then Option 2, and verifying the result message shows the final selection

Starting URL: https://kristinek.github.io/site/examples/actions

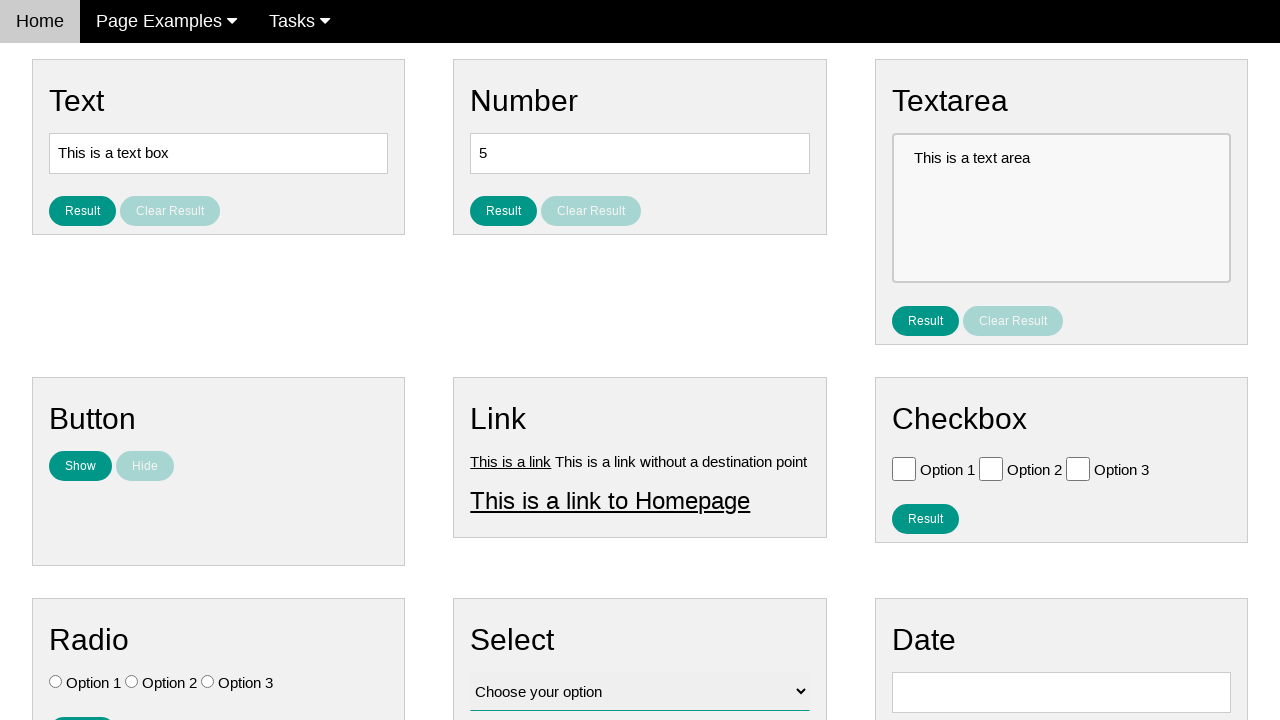

Selected Option 3 from dropdown on #vfb-12
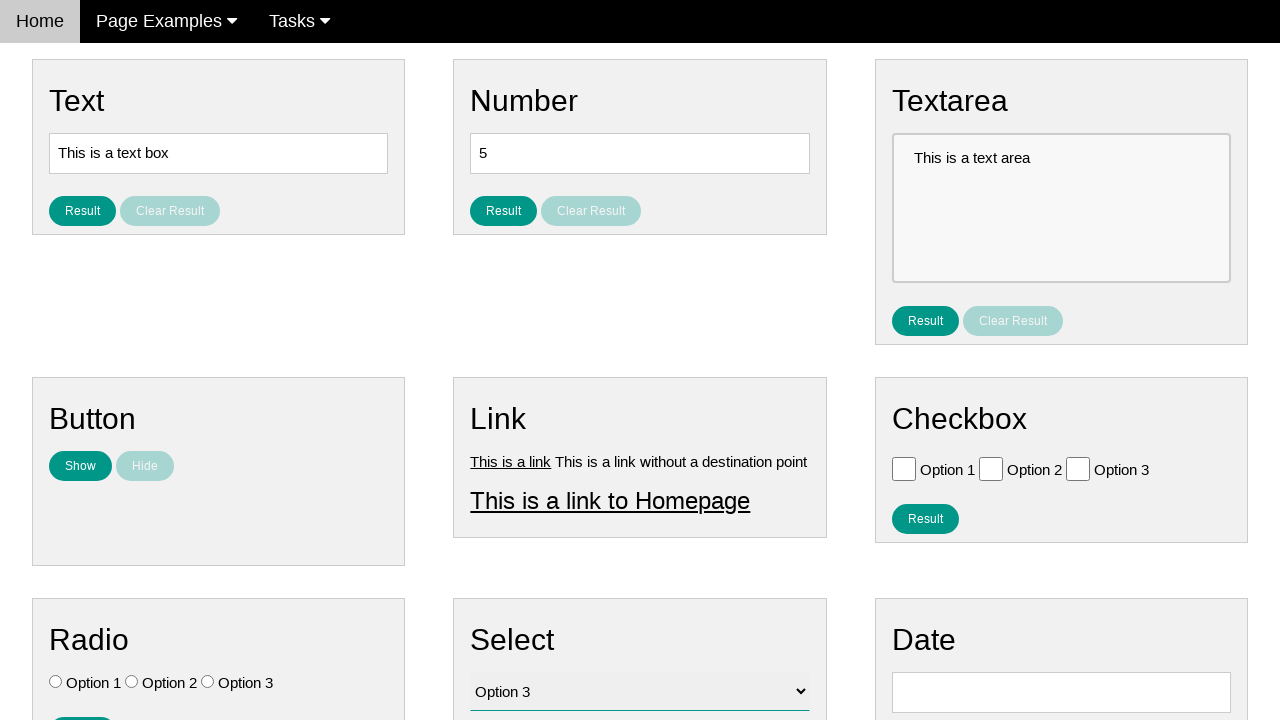

Selected Option 2 from dropdown on #vfb-12
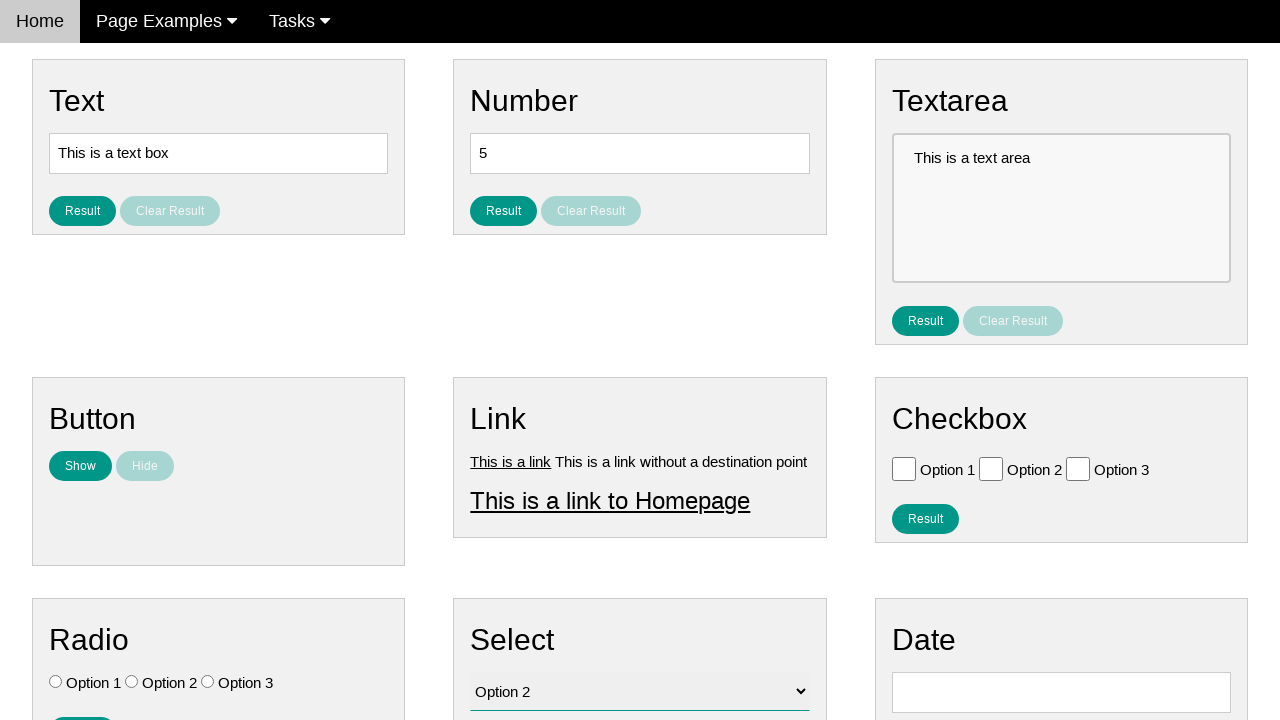

Clicked result button for select at (504, 424) on #result_button_select
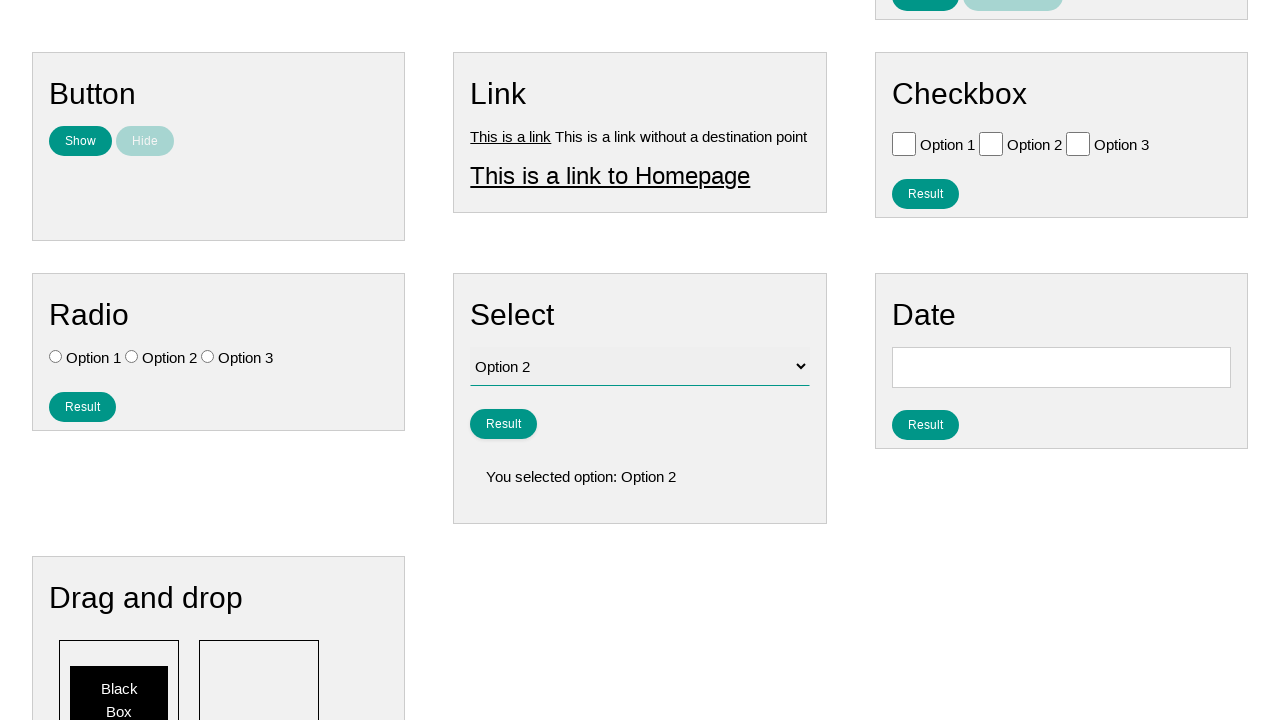

Result message displayed with final selection
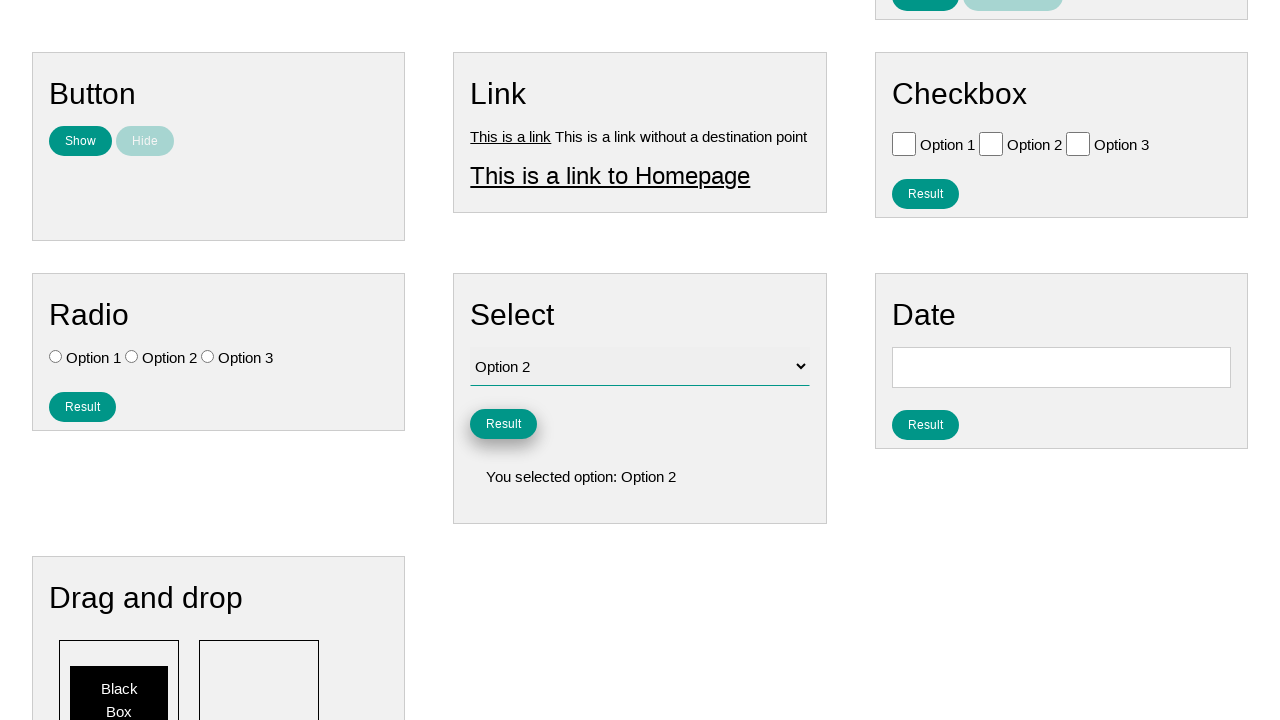

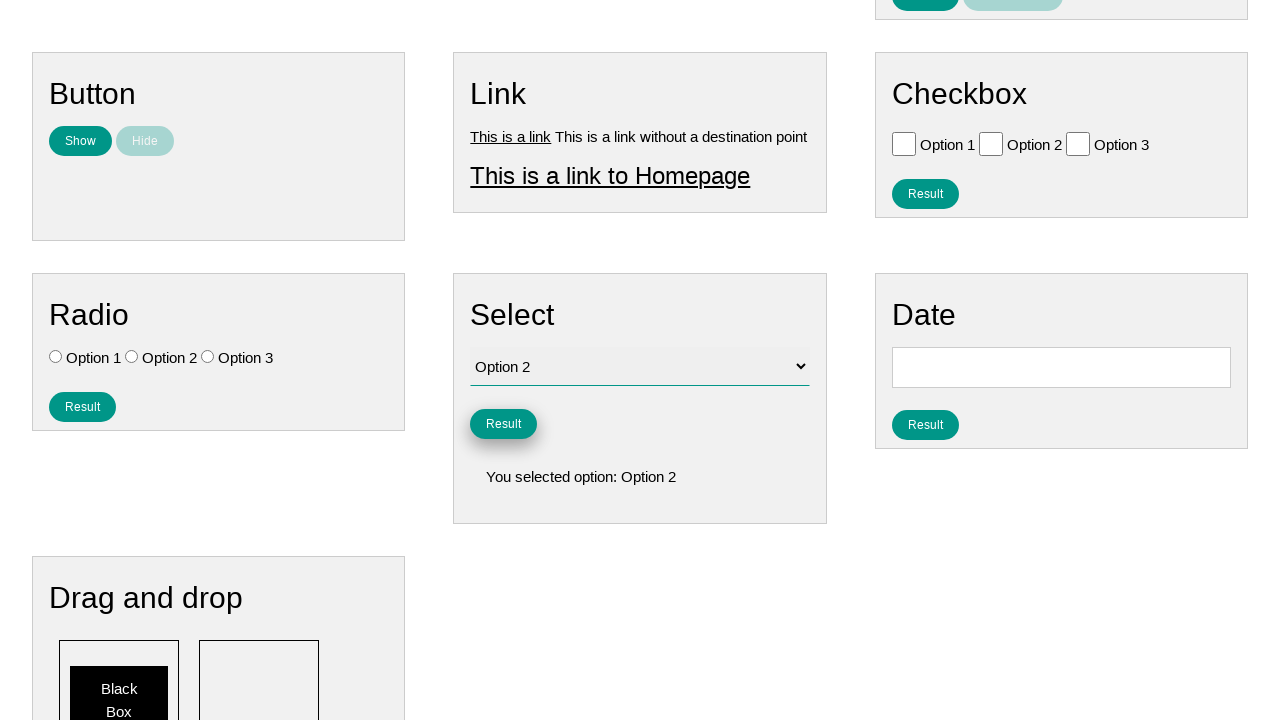